Tests file download functionality by downloading a file from the Selenium downloads page

Starting URL: https://www.selenium.dev/downloads/

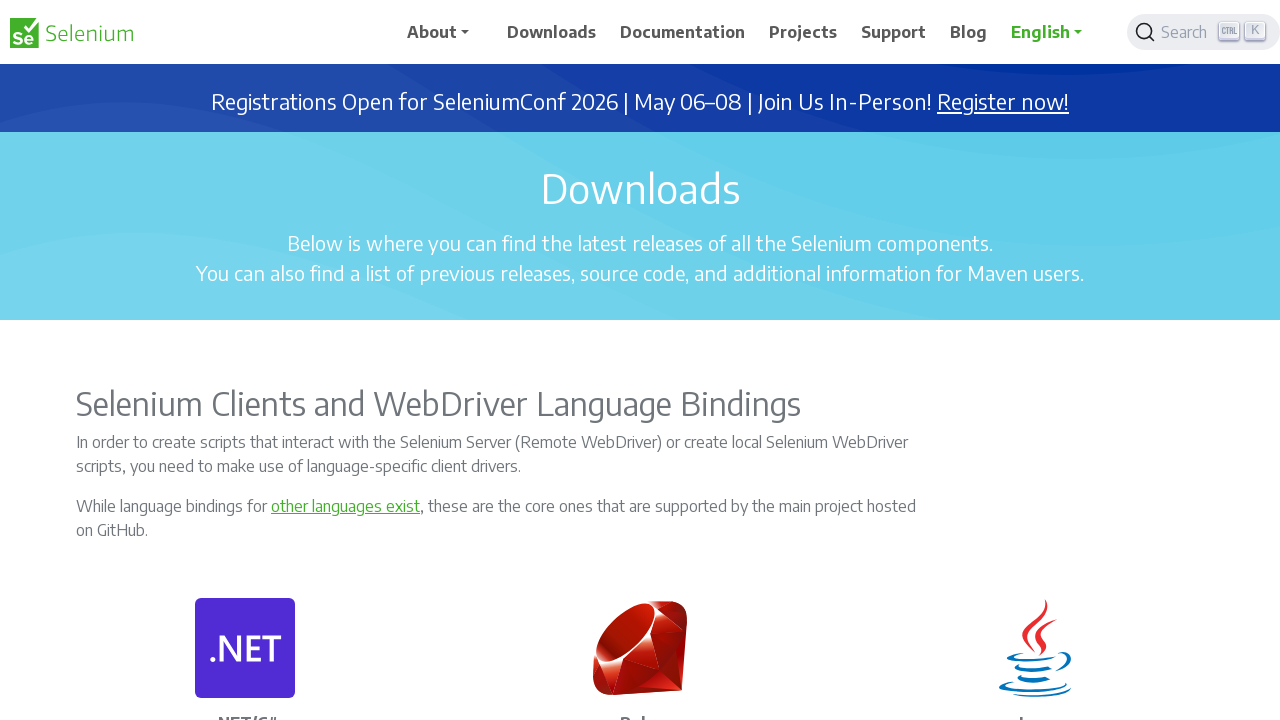

Clicked download link to initiate file download at (830, 361) on body > div > main > div:nth-child(5) > div.col-sm-6.py-3.ps-0.pe-3 > div > div >
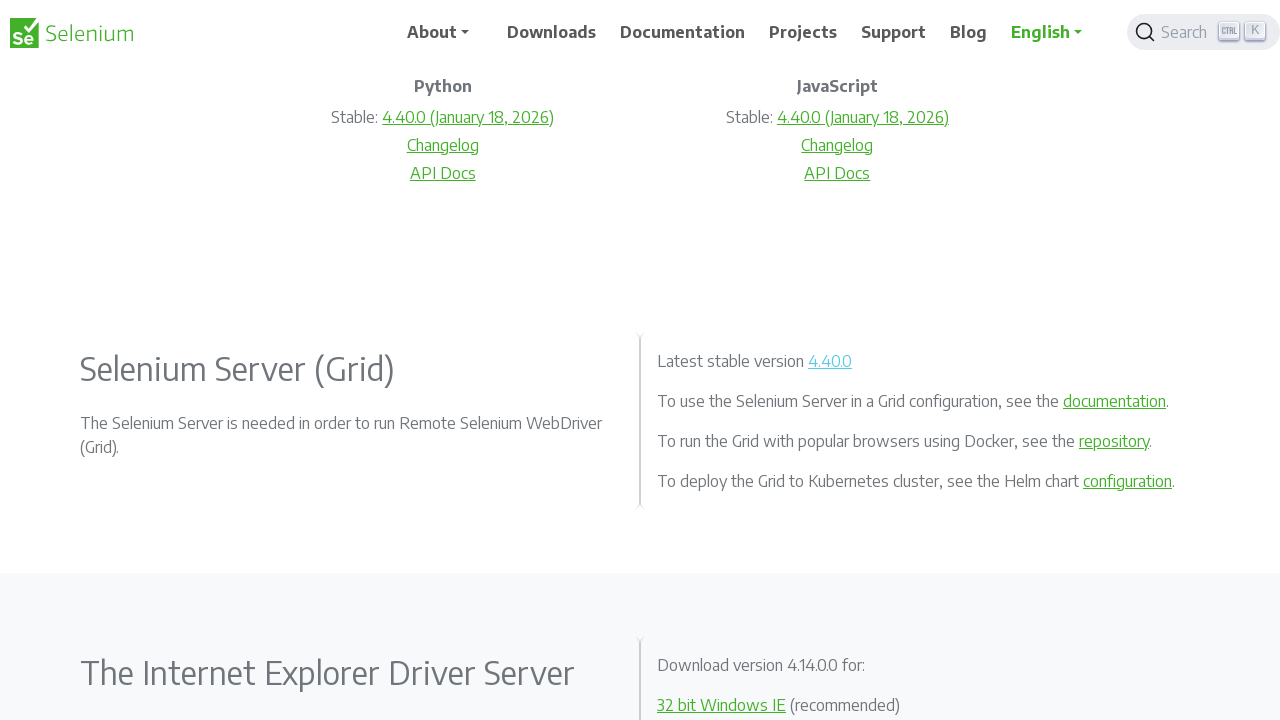

File download completed successfully
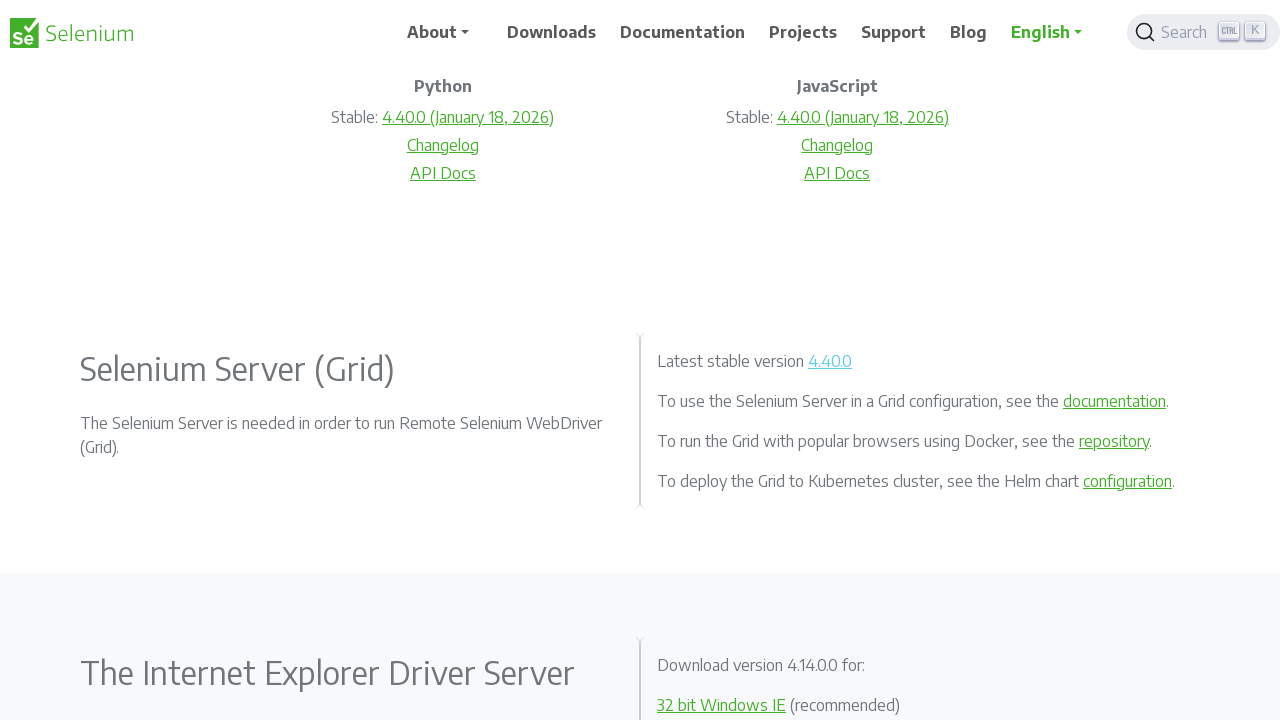

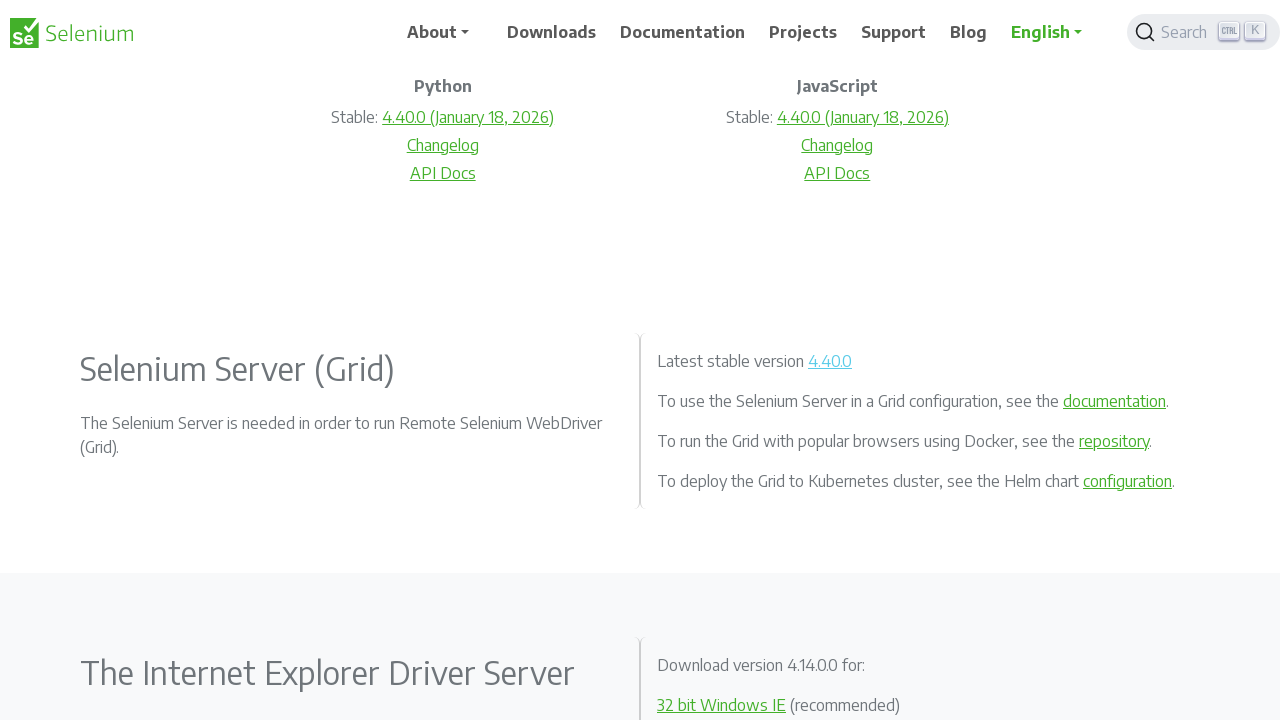